Tests drag and drop functionality on the jQuery UI droppable demo page by dragging an element and dropping it onto a target area

Starting URL: https://jqueryui.com/droppable/

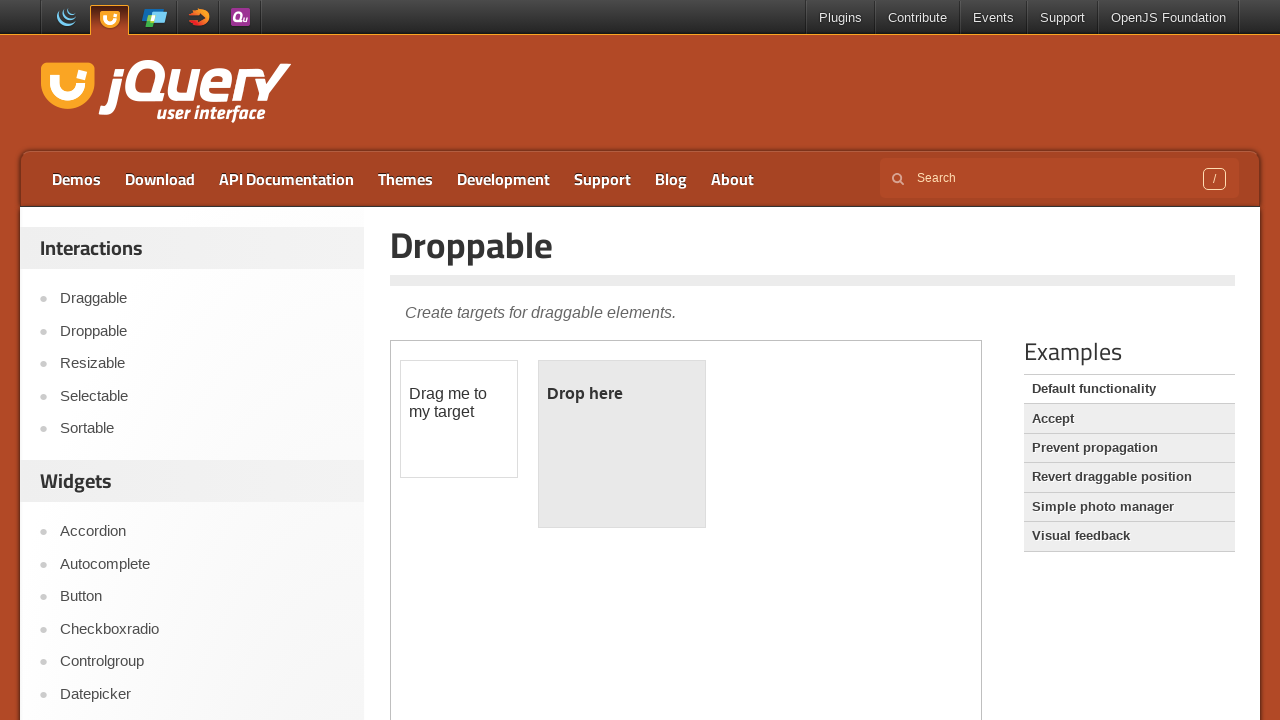

Located the iframe containing the drag and drop demo
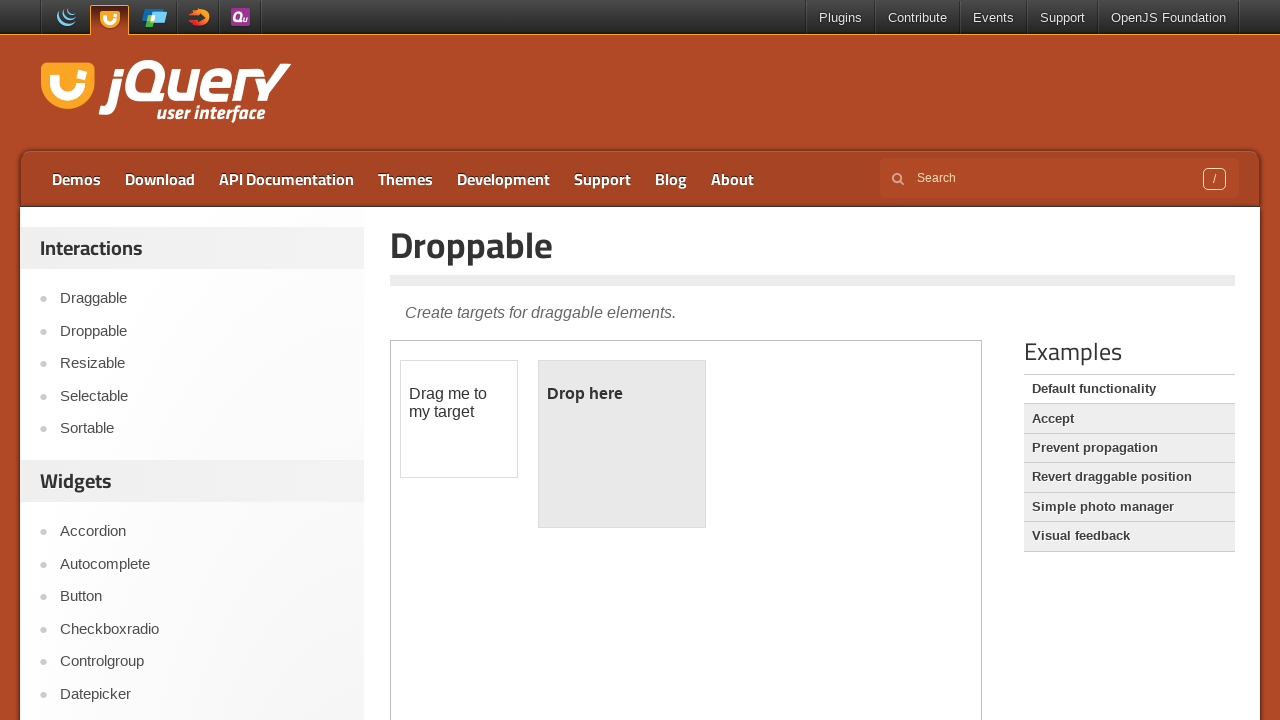

Located the draggable element
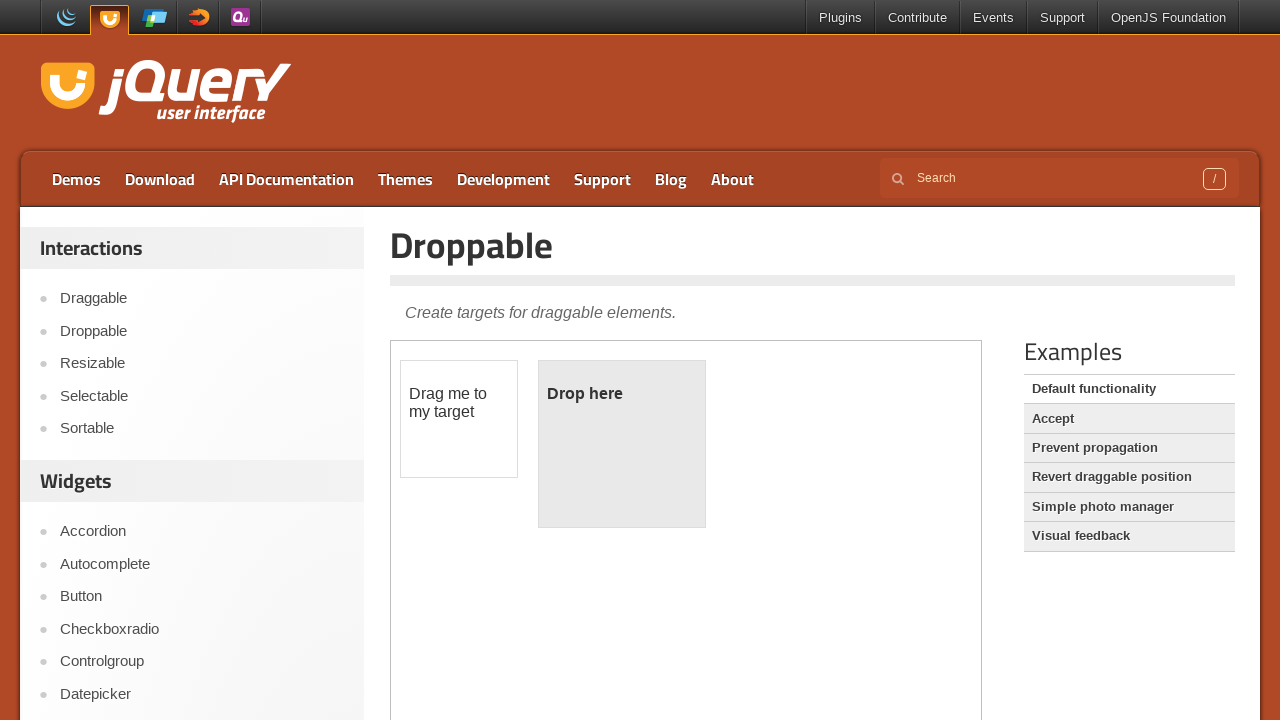

Located the droppable target area
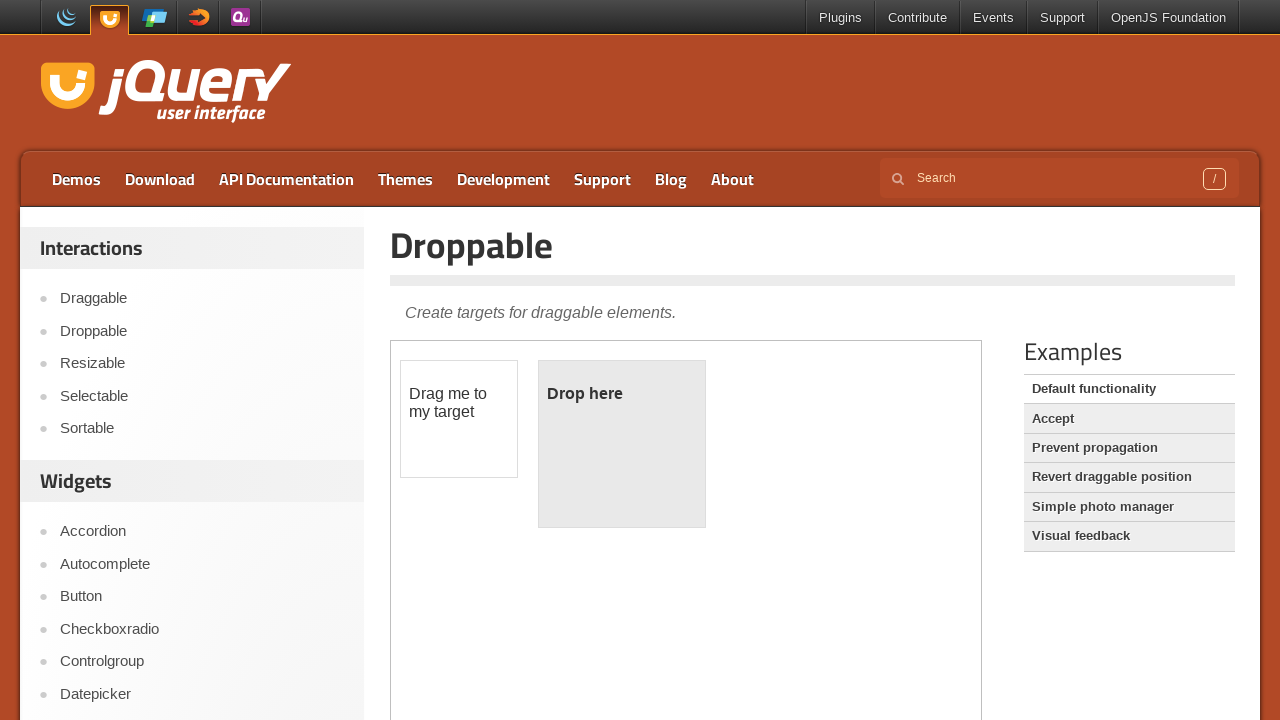

Dragged the draggable element and dropped it onto the droppable target area at (622, 444)
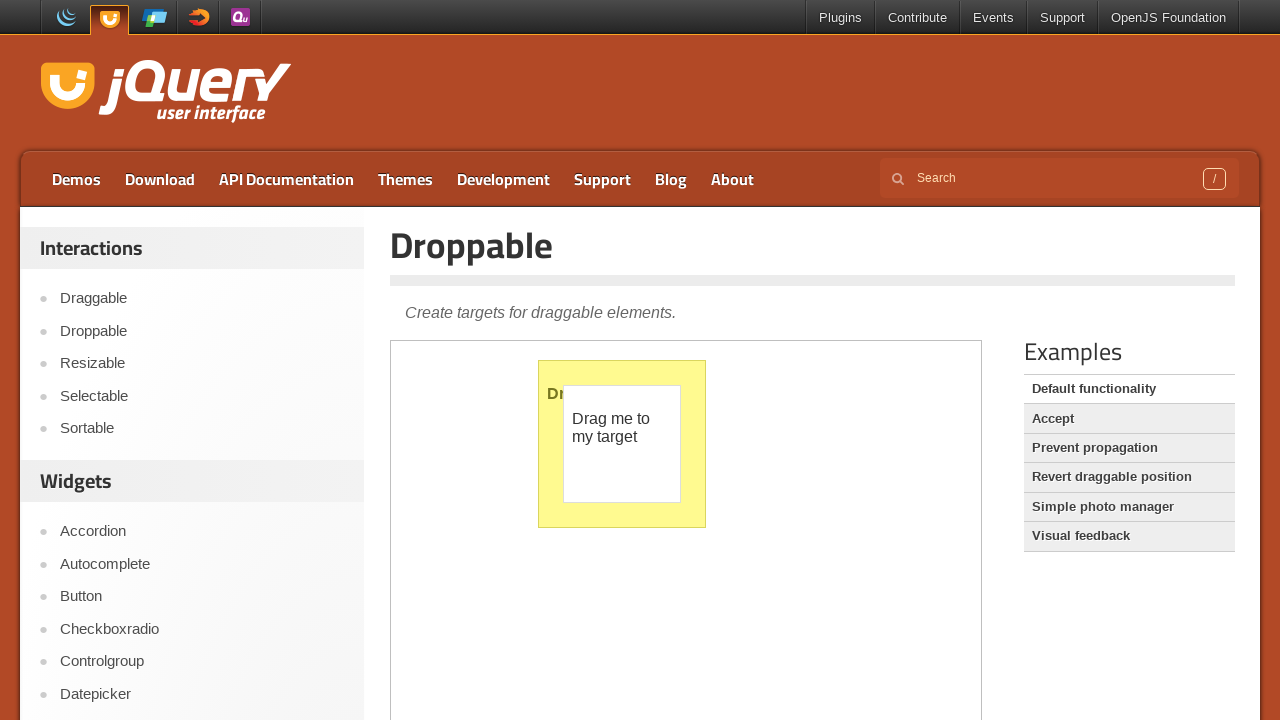

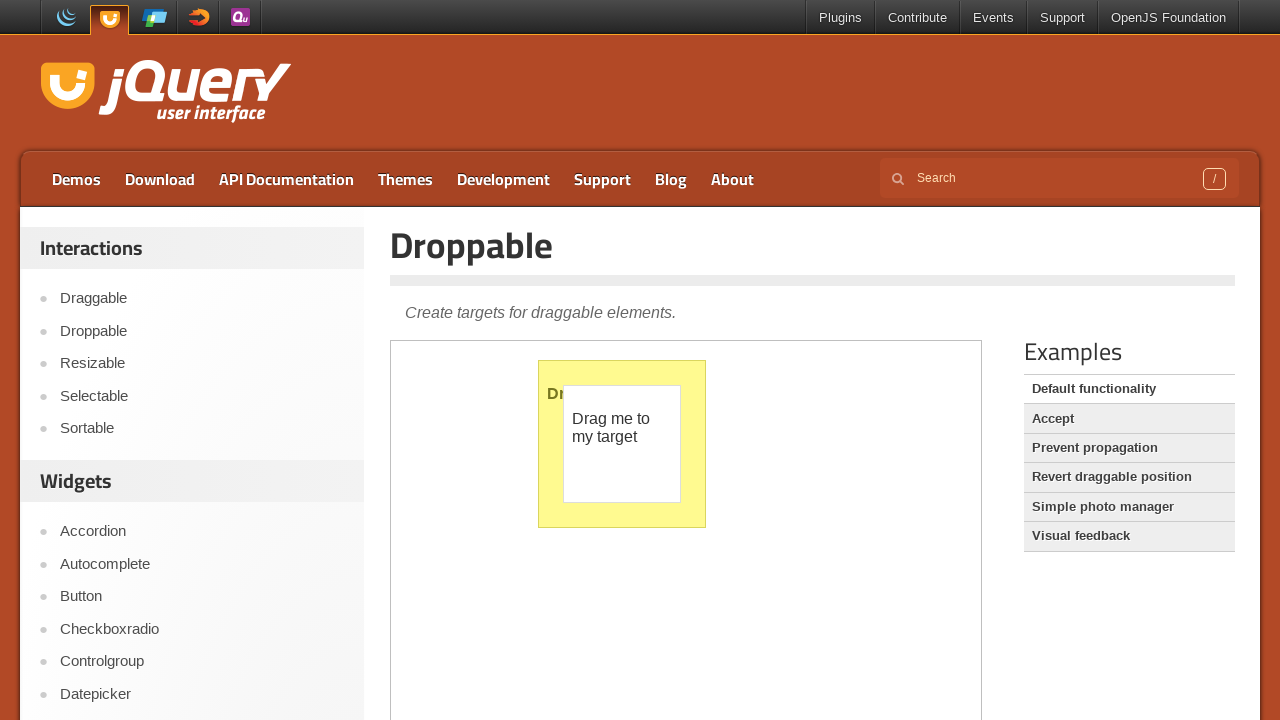